Opens the What Is My Browser website, resizes the browser window, and retrieves the page title to verify the page loaded correctly.

Starting URL: https://www.whatismybrowser.com/

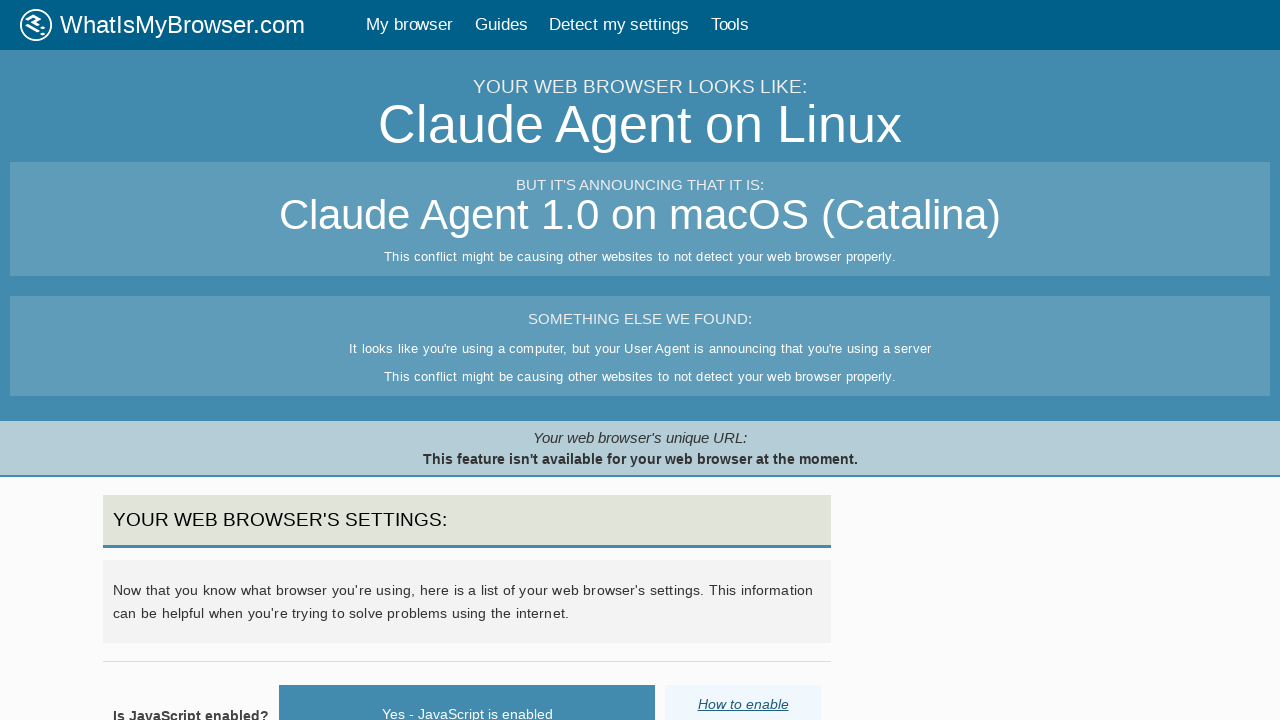

Resized browser window to 1400x1000
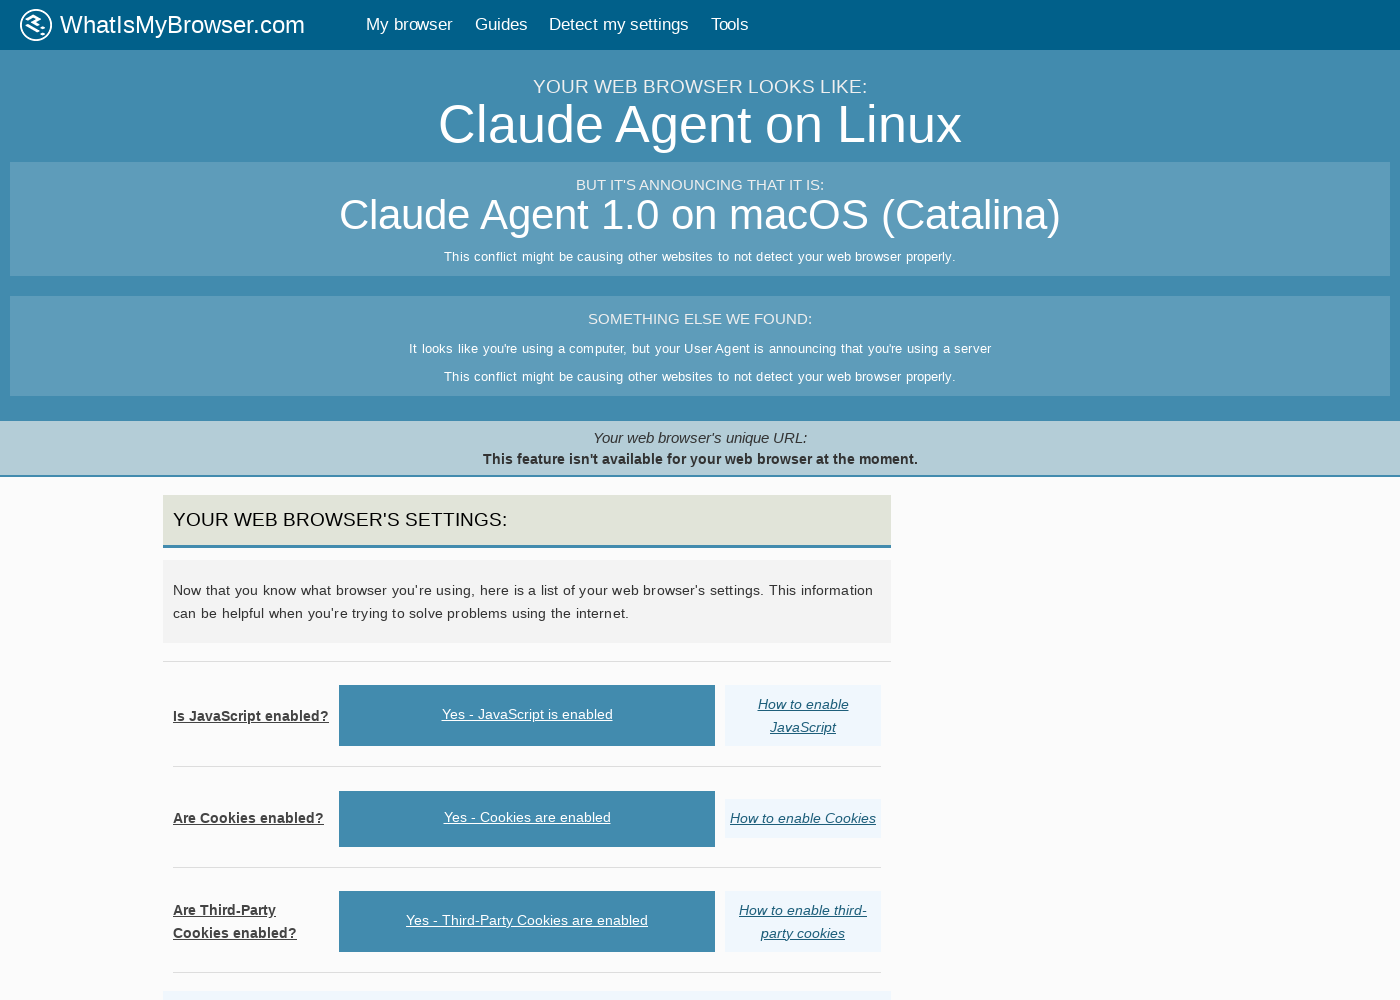

Resized browser window to 1400x3000
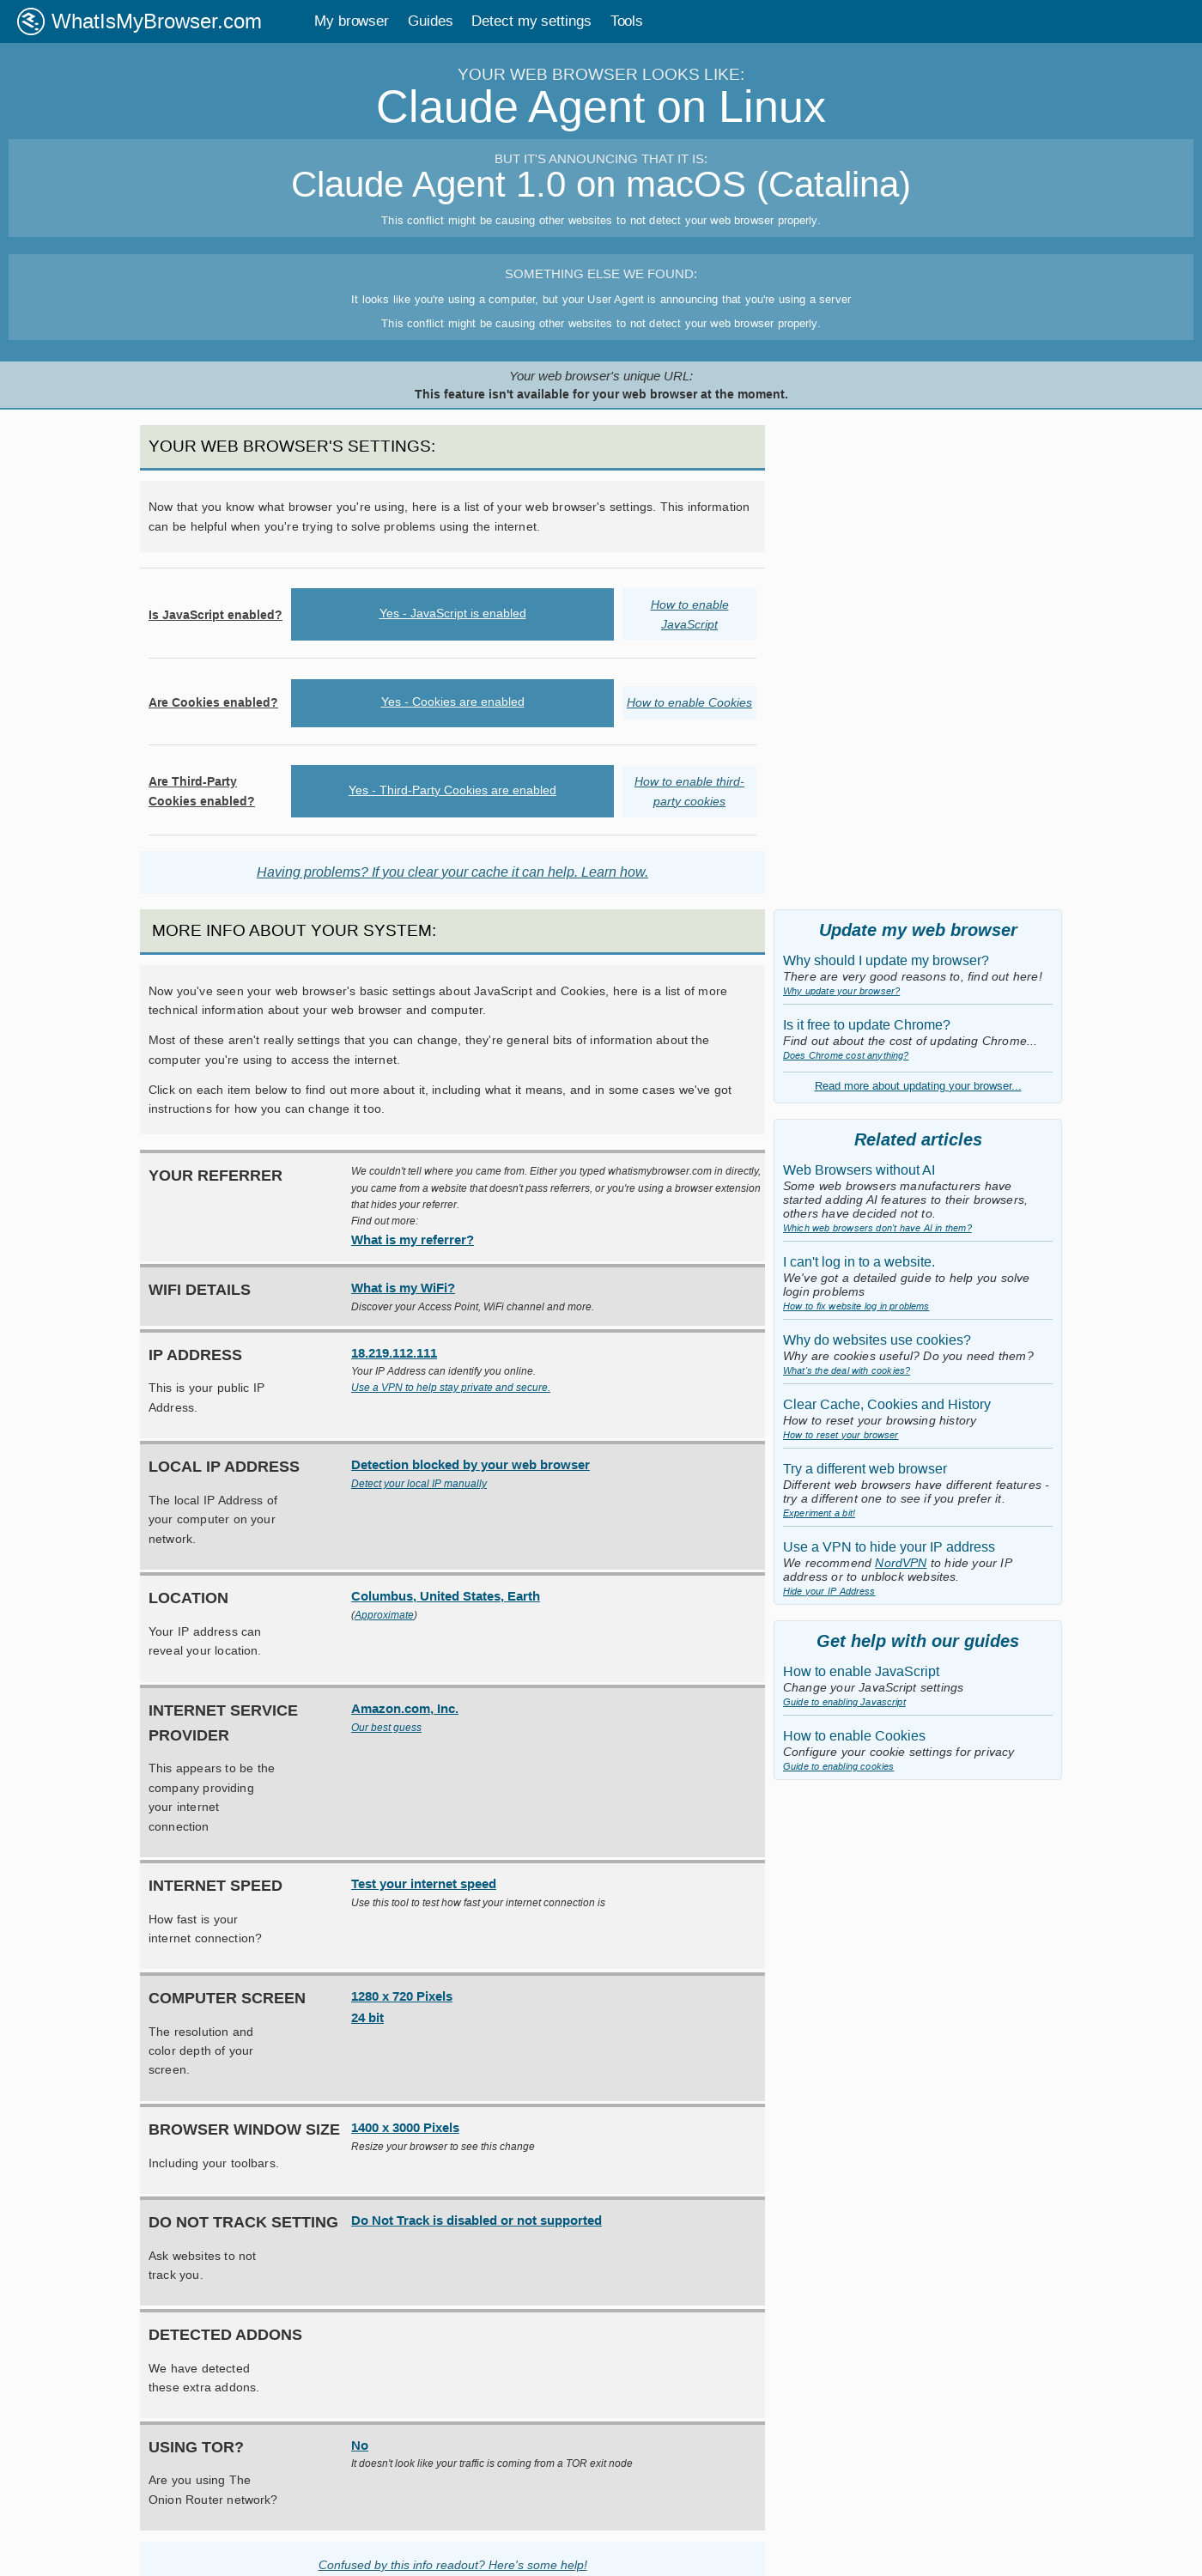

Retrieved page title: 'What browser? My browser? Is my browser out of date?'
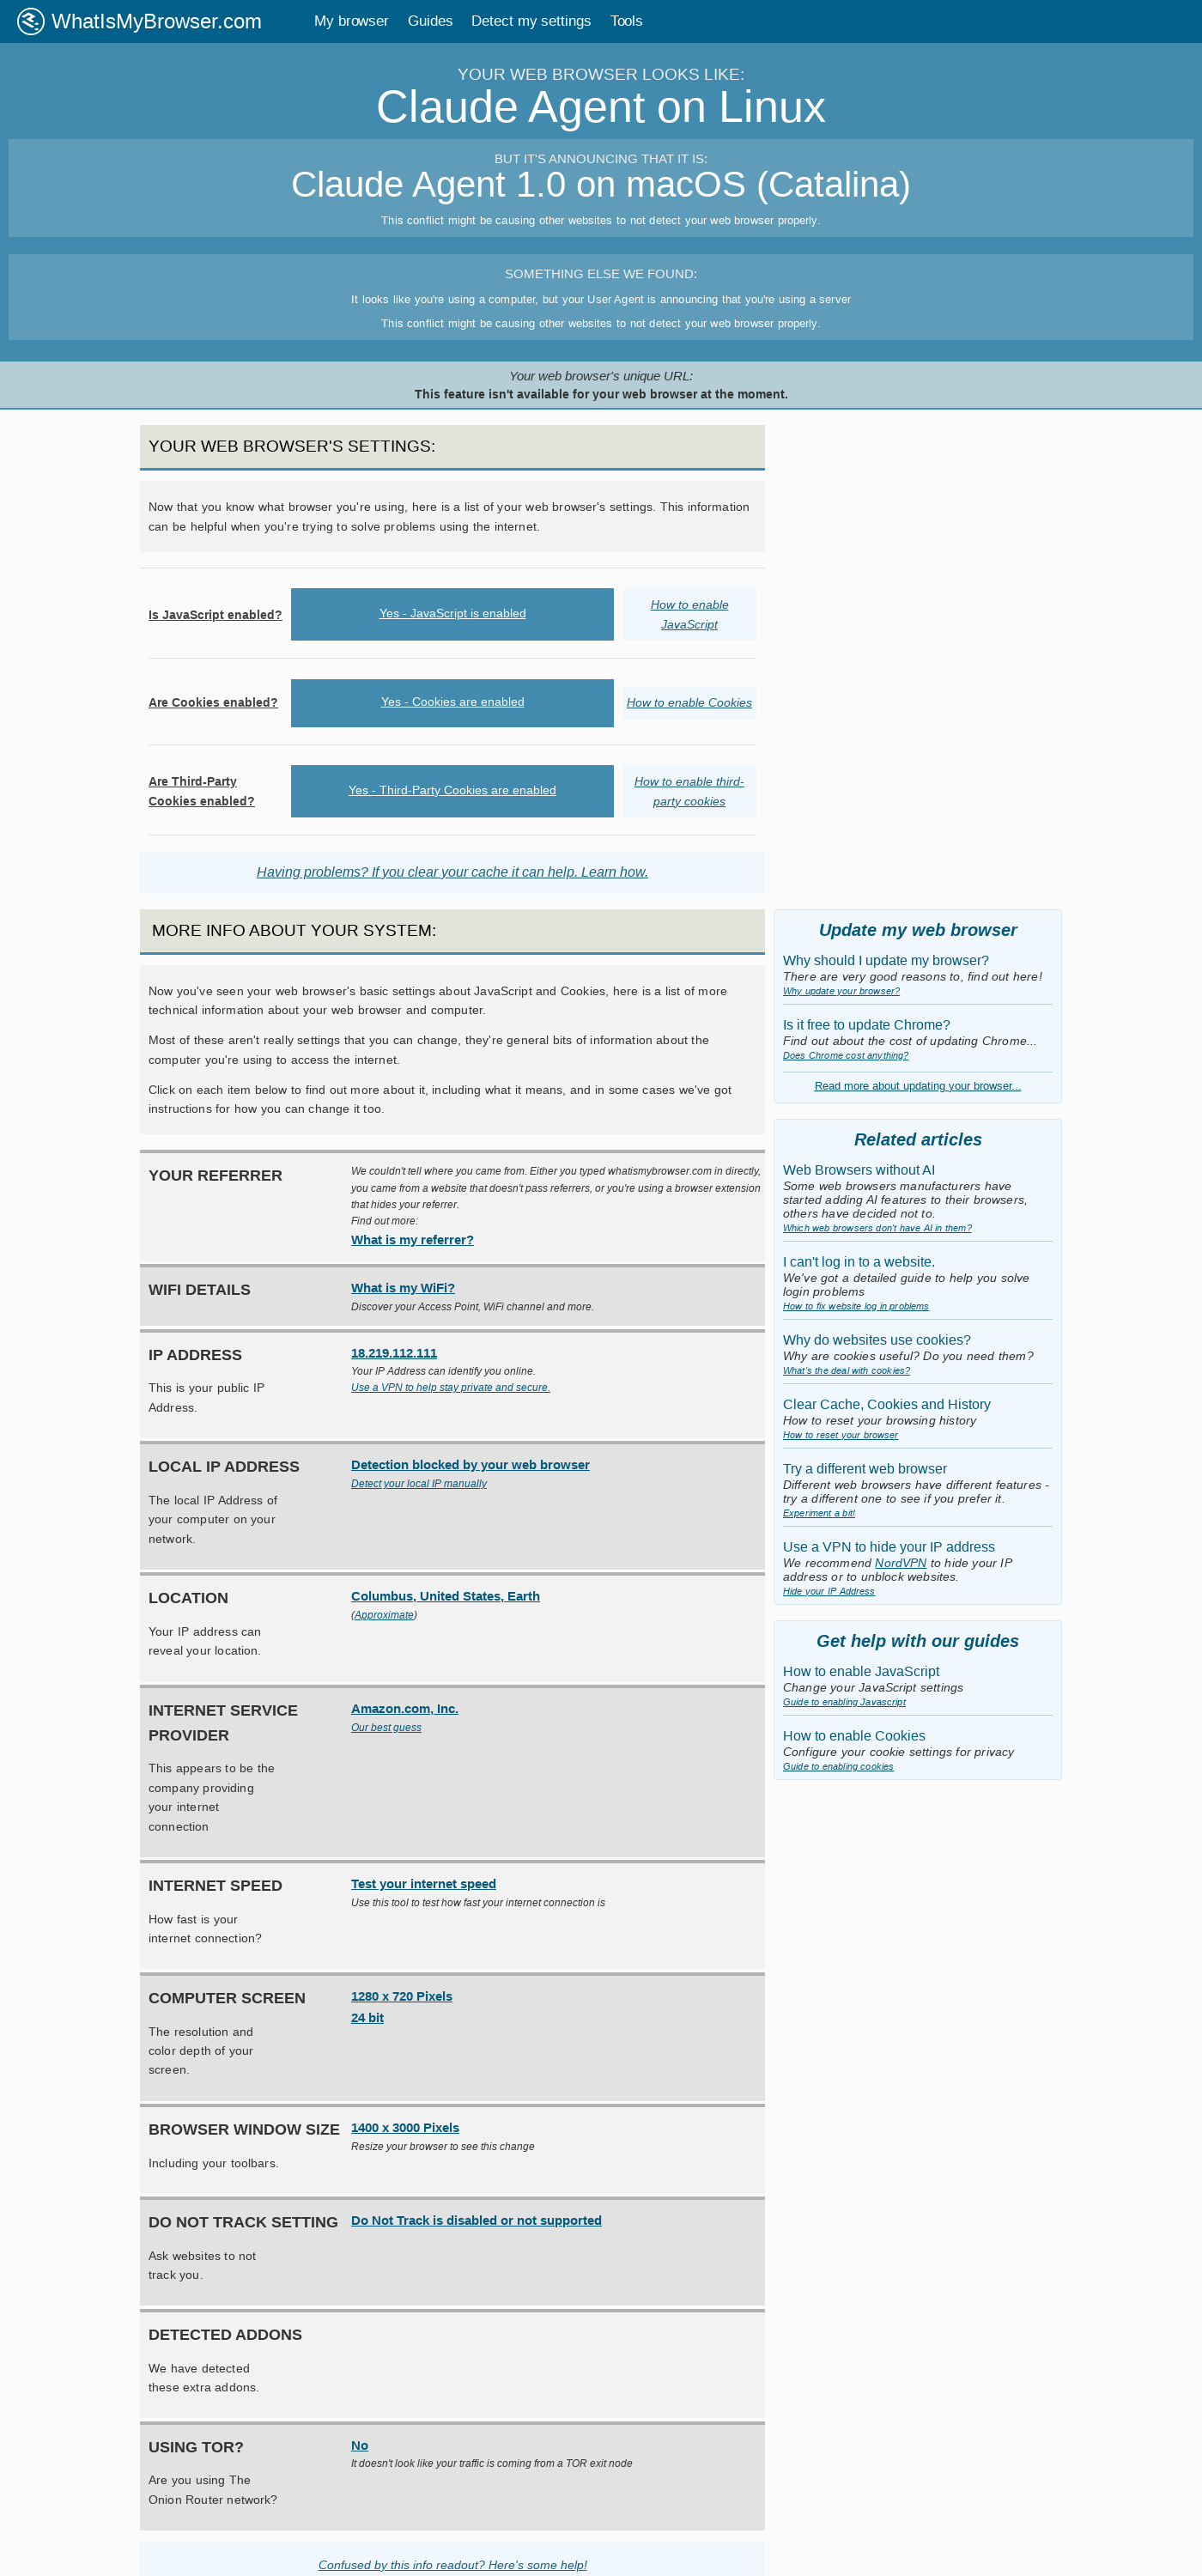

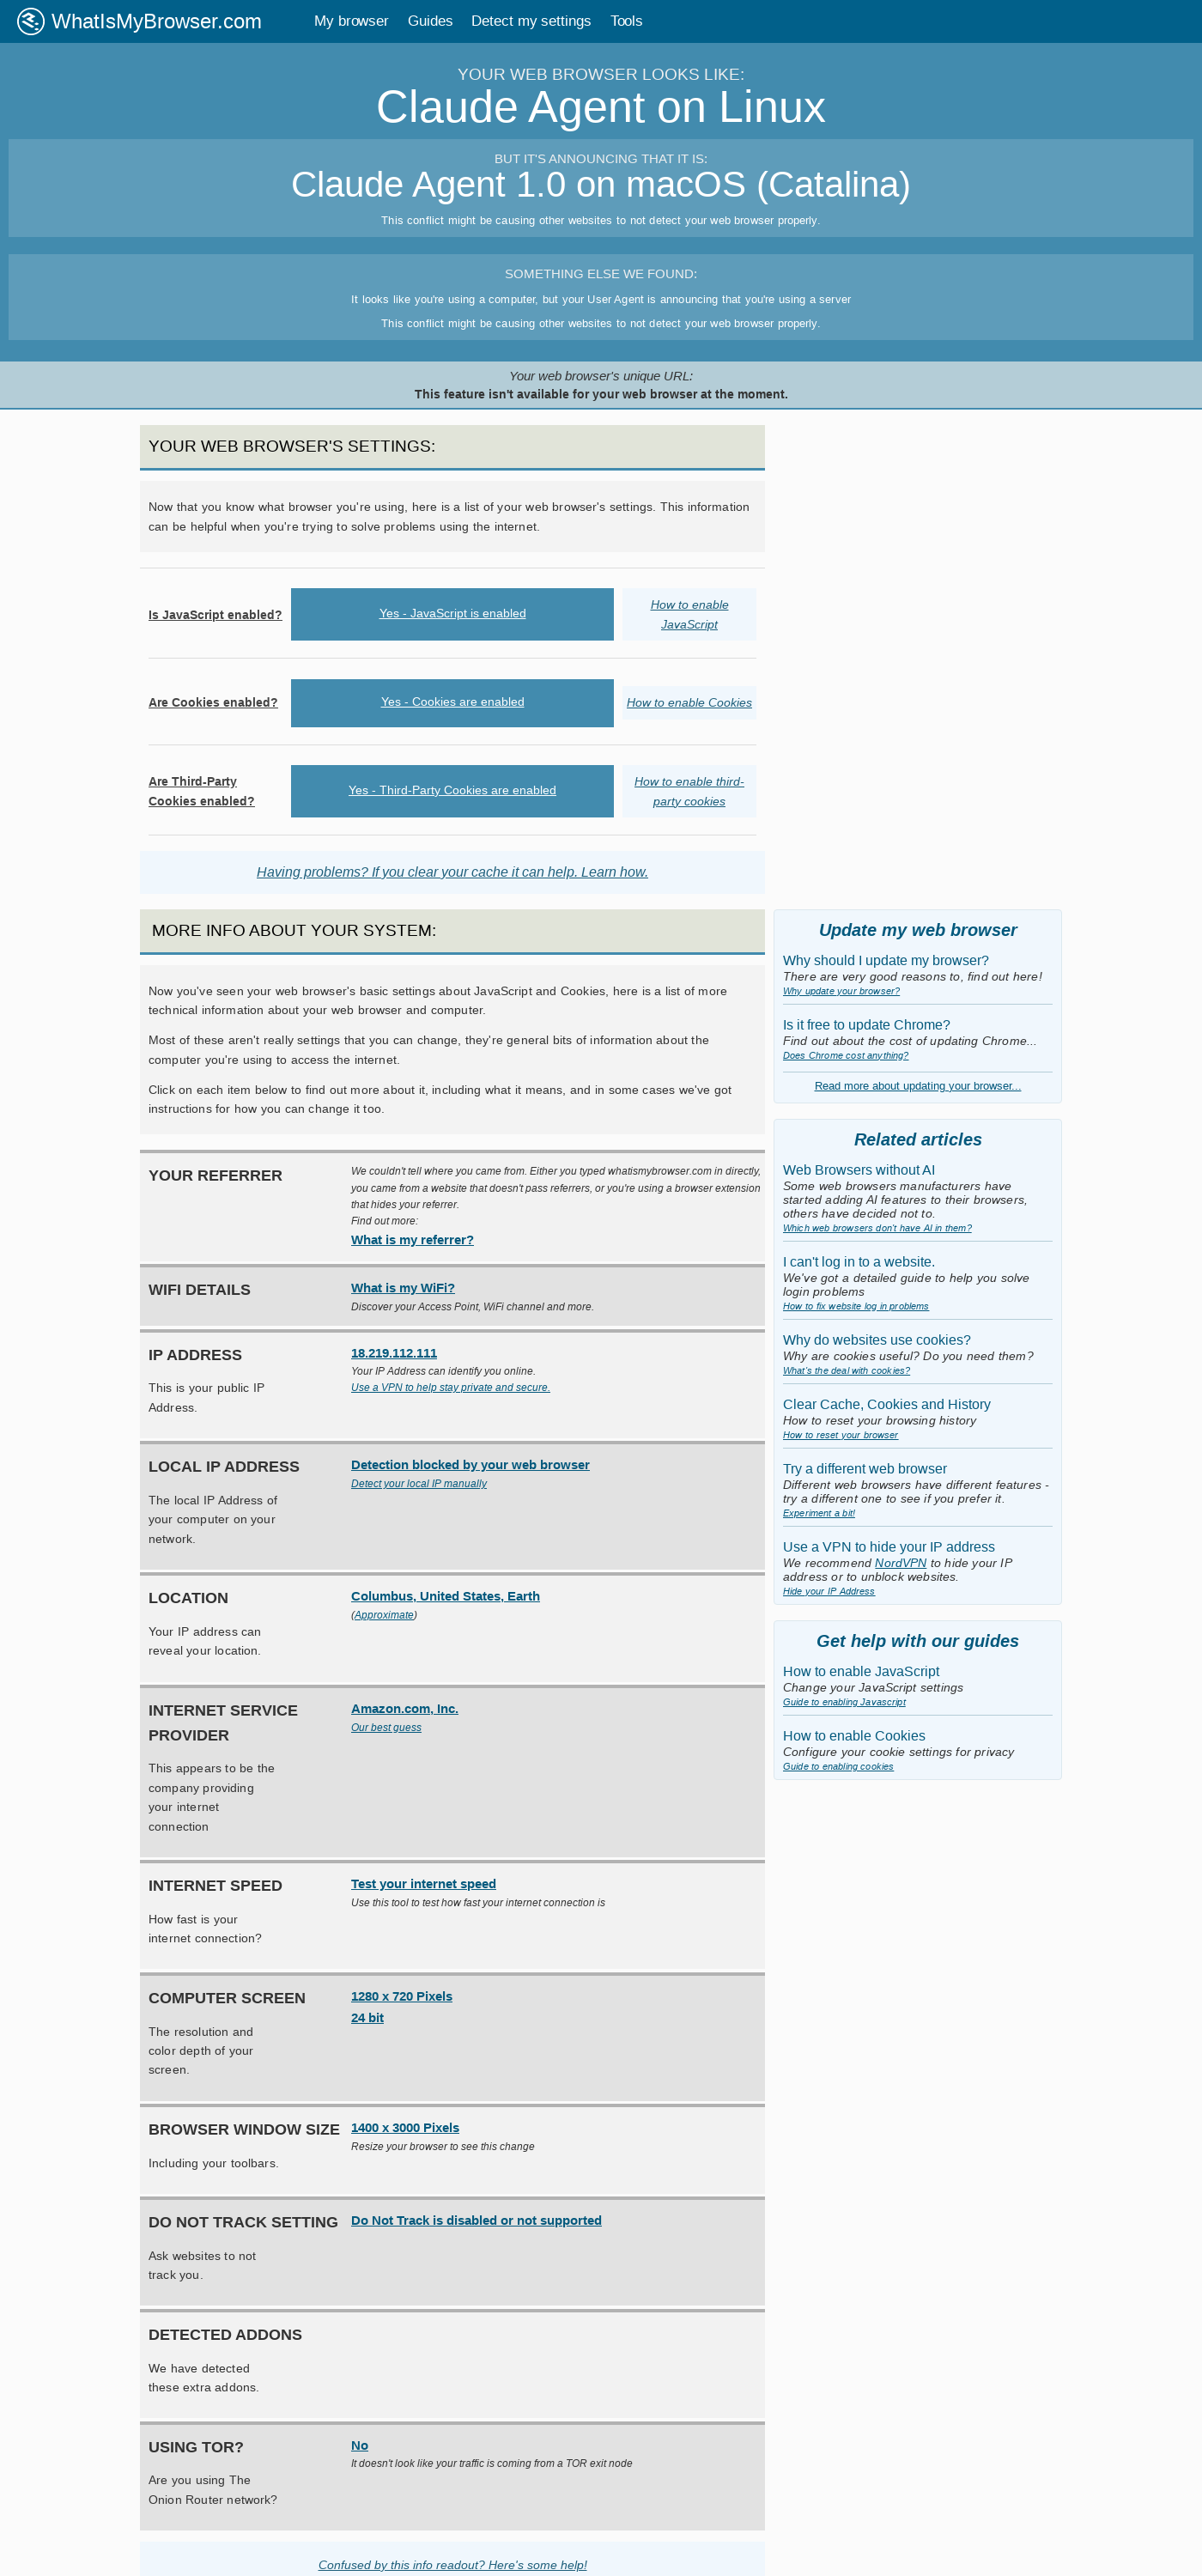